Verifies that specific text content is present on the Indian Railways enquiry page

Starting URL: https://erail.in/

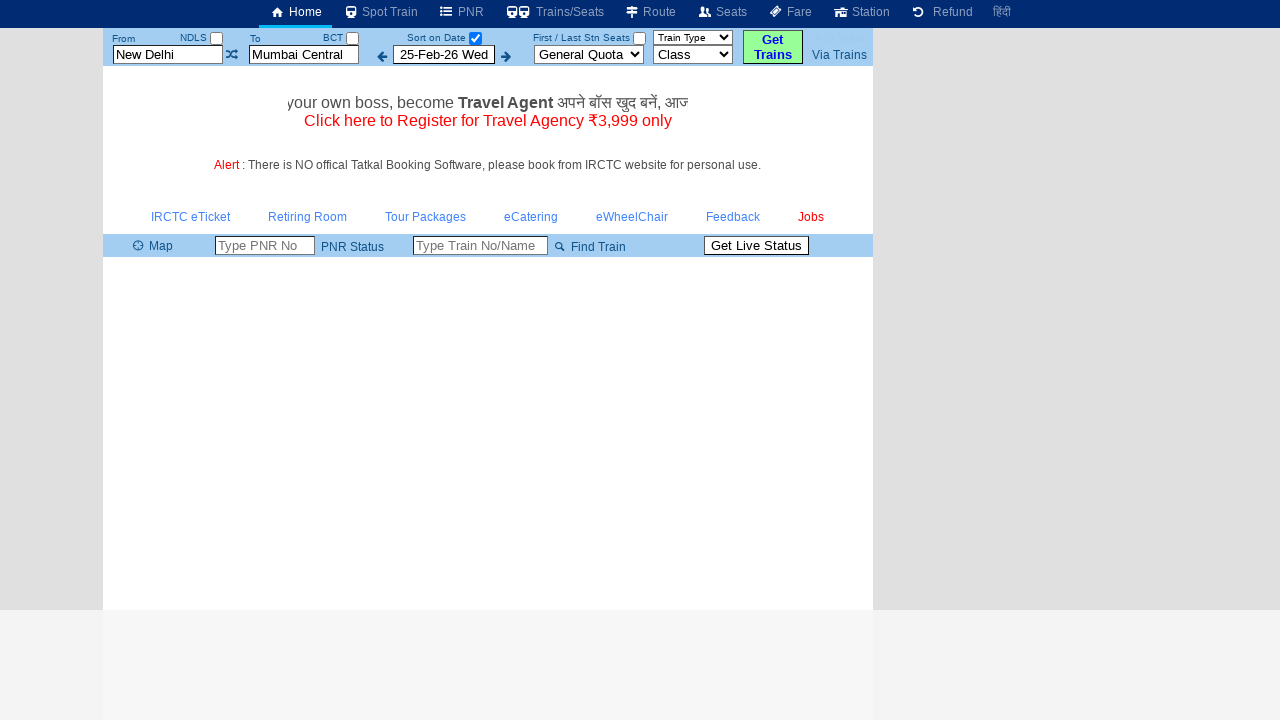

Waited for page to load with networkidle state
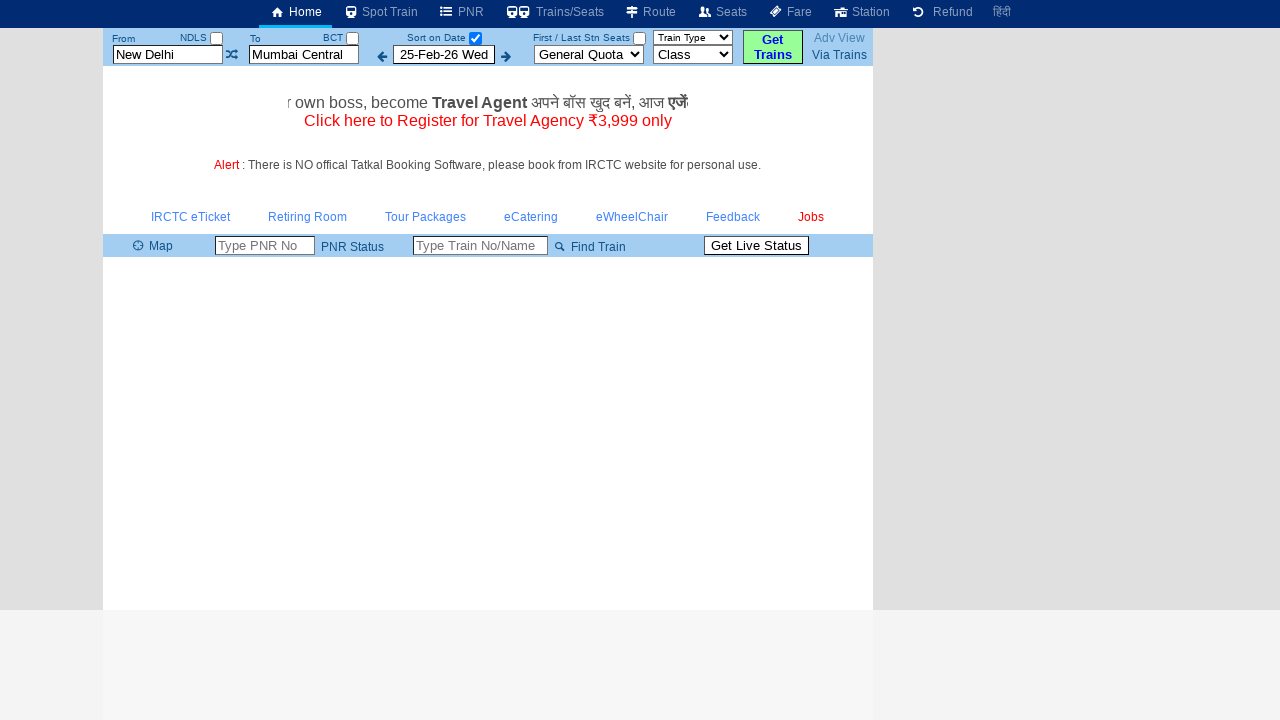

Verified that 'Indian Railways' text is present on the page
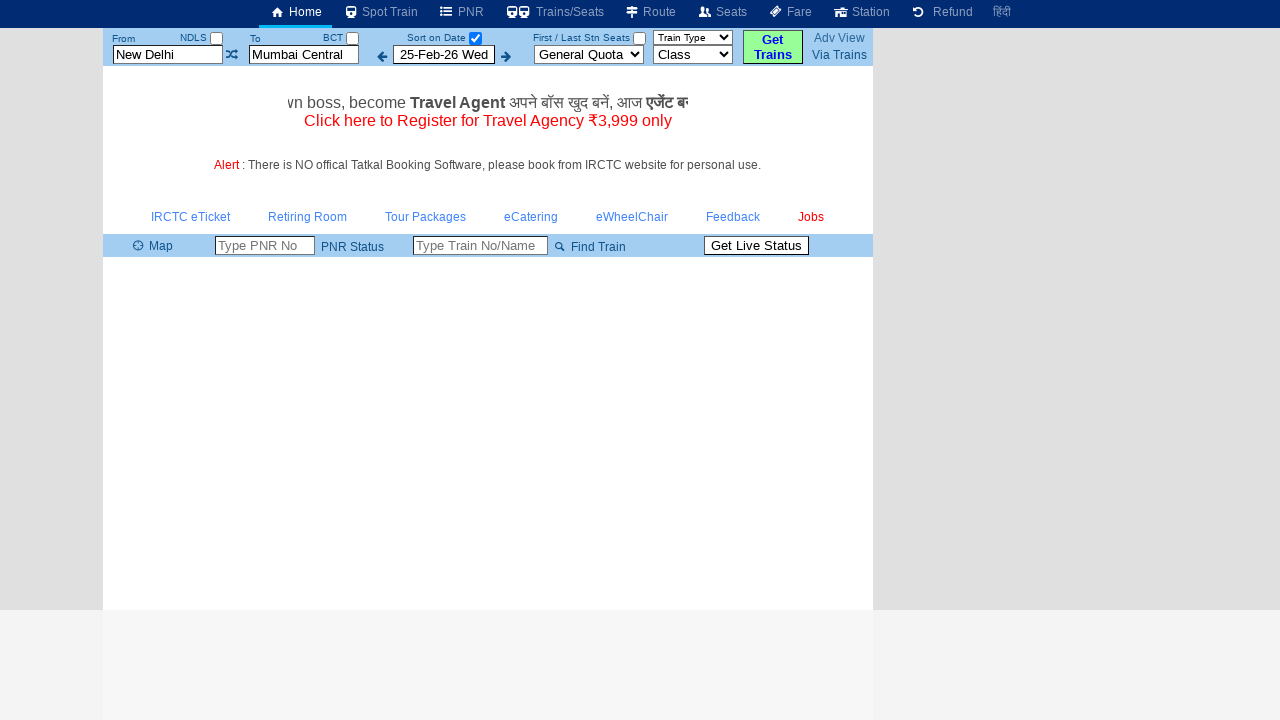

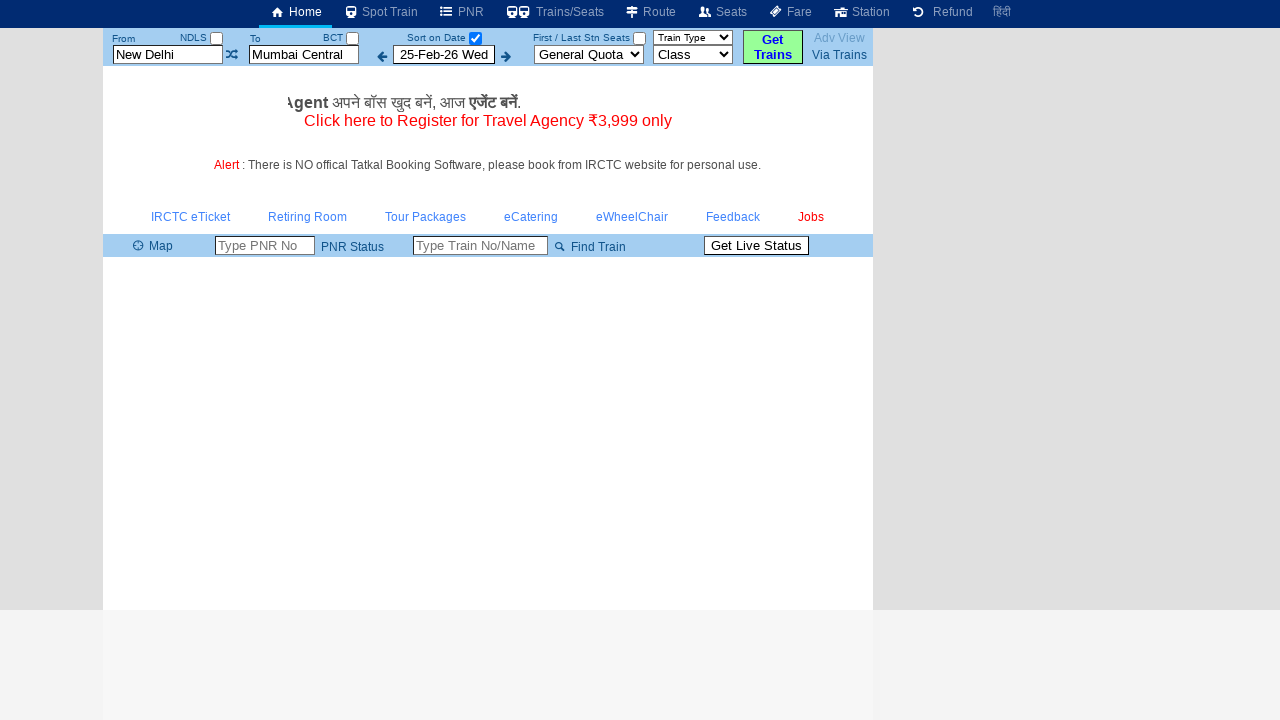